Tests drag and drop functionality by dragging an element and dropping it onto a target element using the dragAndDrop method

Starting URL: https://jqueryui.com/droppable/

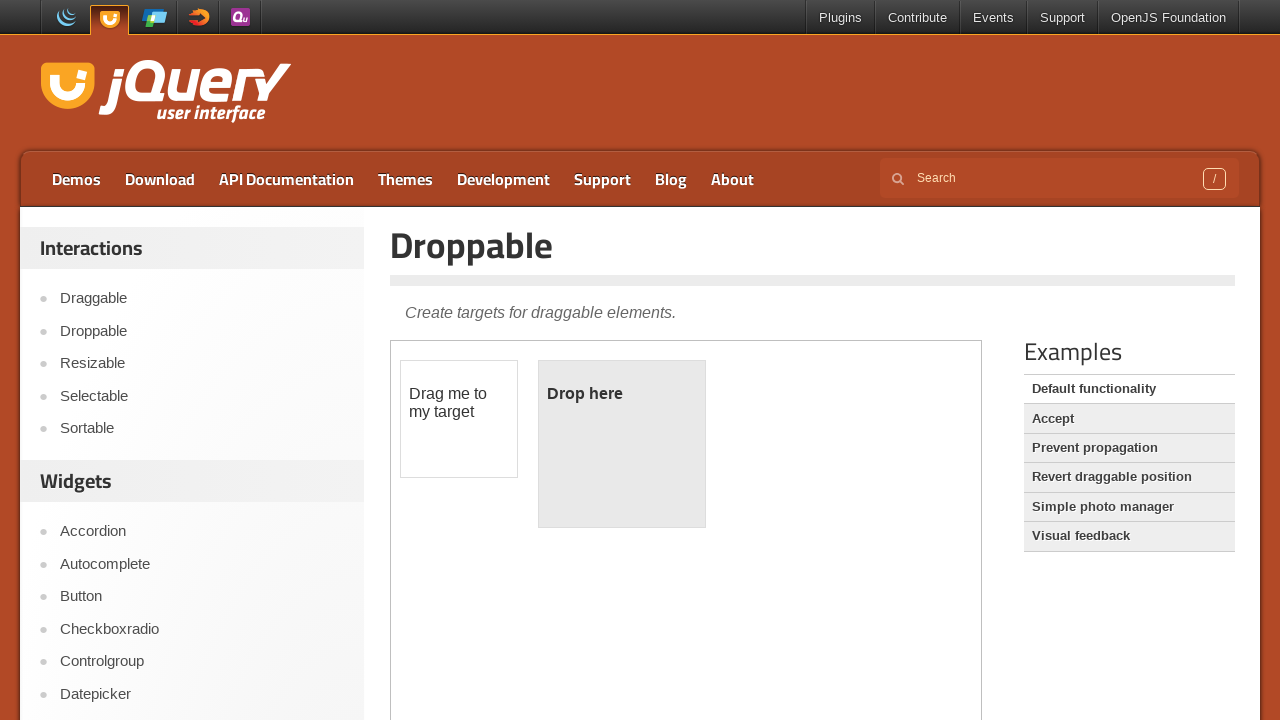

Located and switched to the first iframe containing drag and drop elements
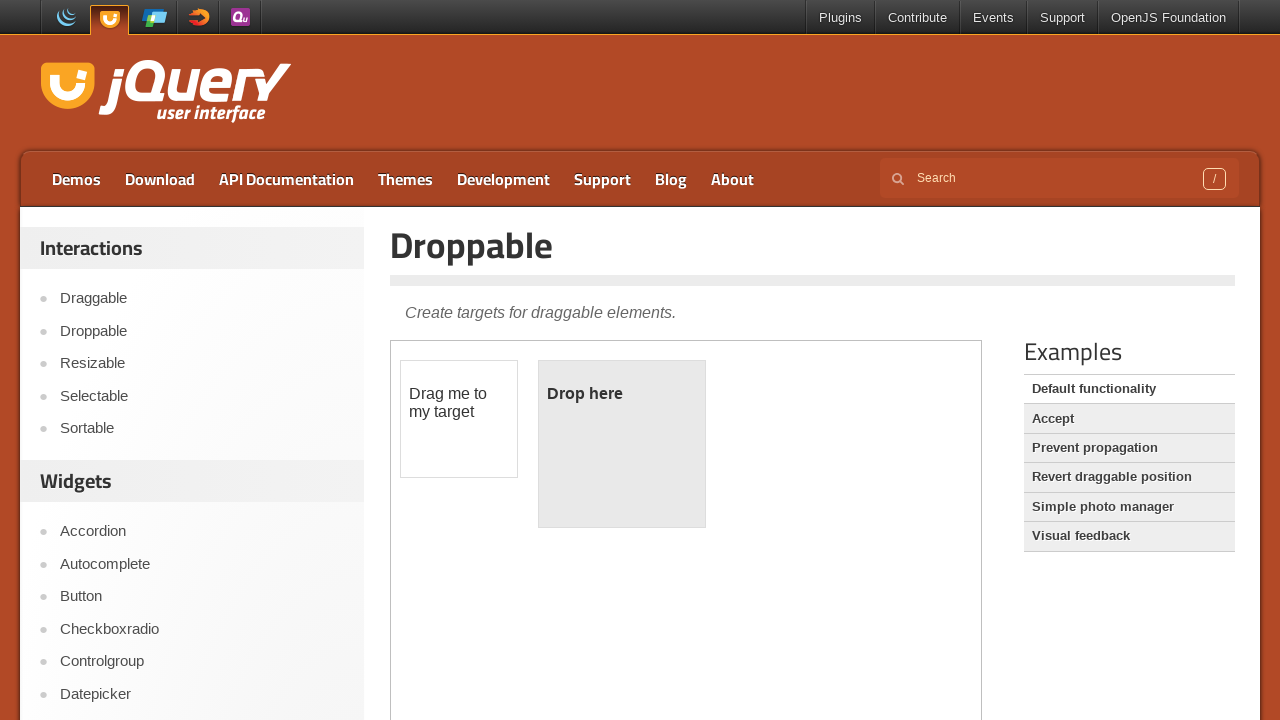

Located the draggable element with id 'draggable'
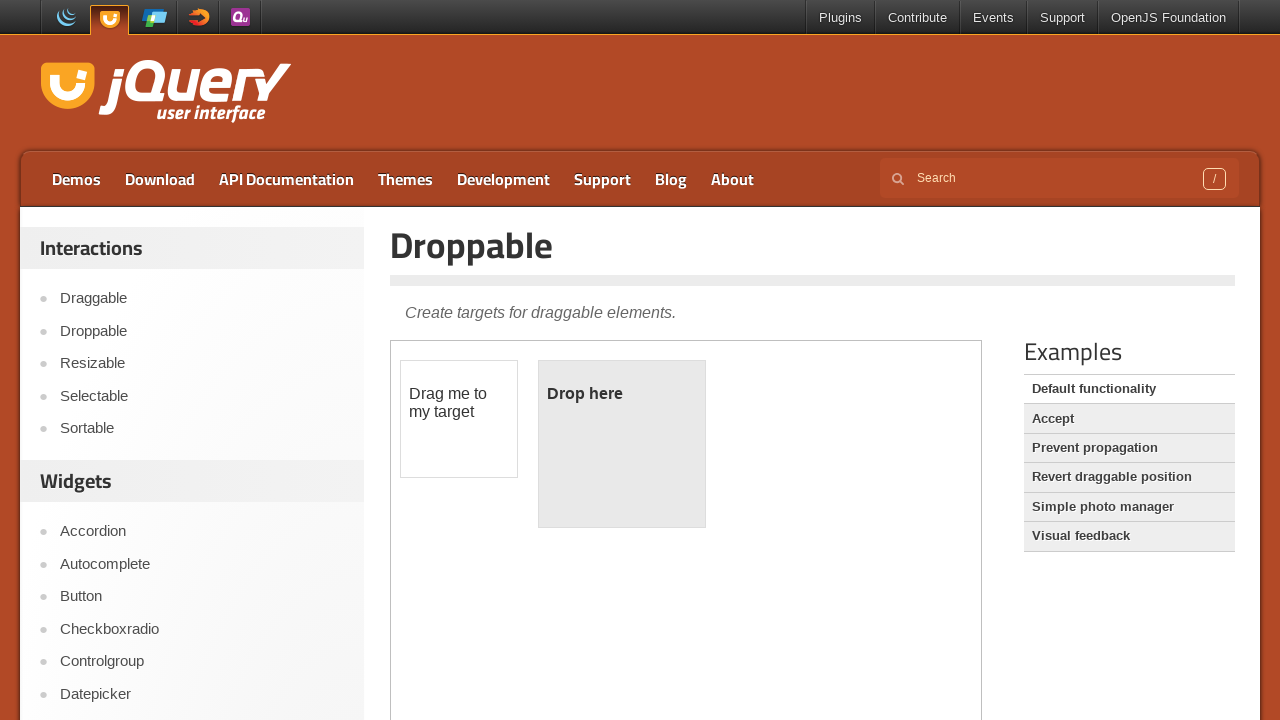

Located the droppable target element with id 'droppable'
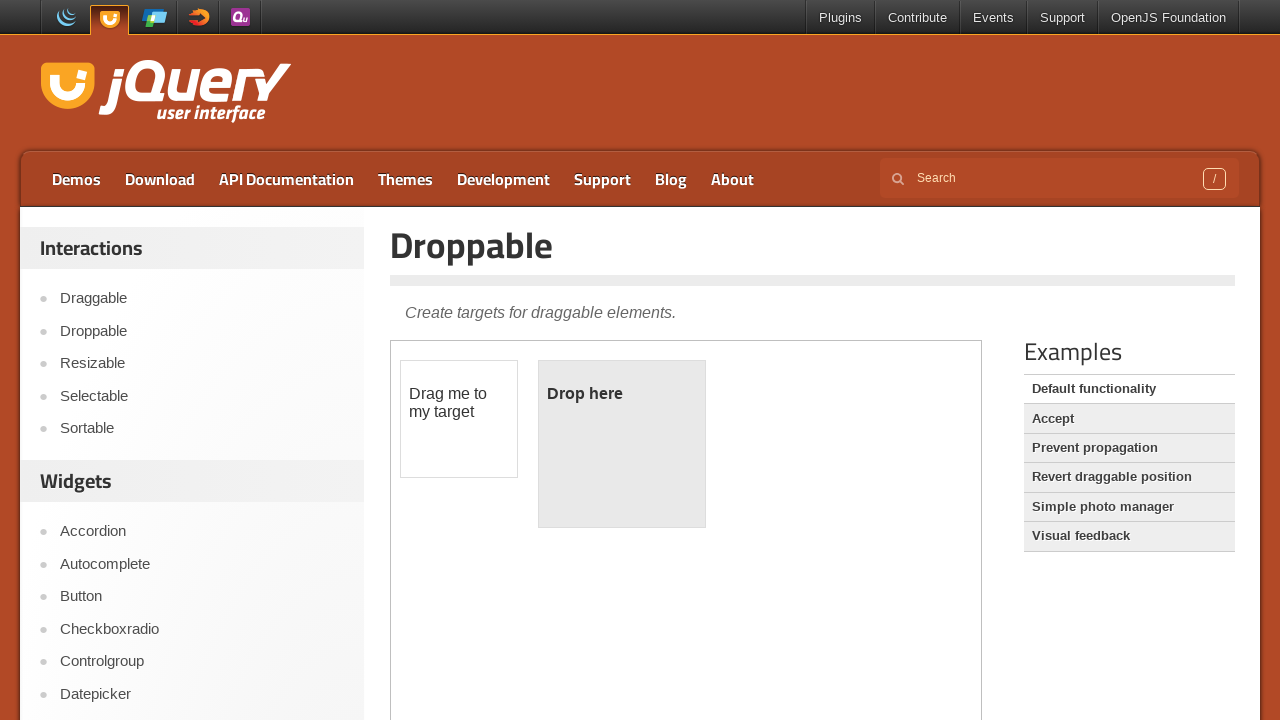

Dragged the draggable element and dropped it onto the droppable target element at (622, 444)
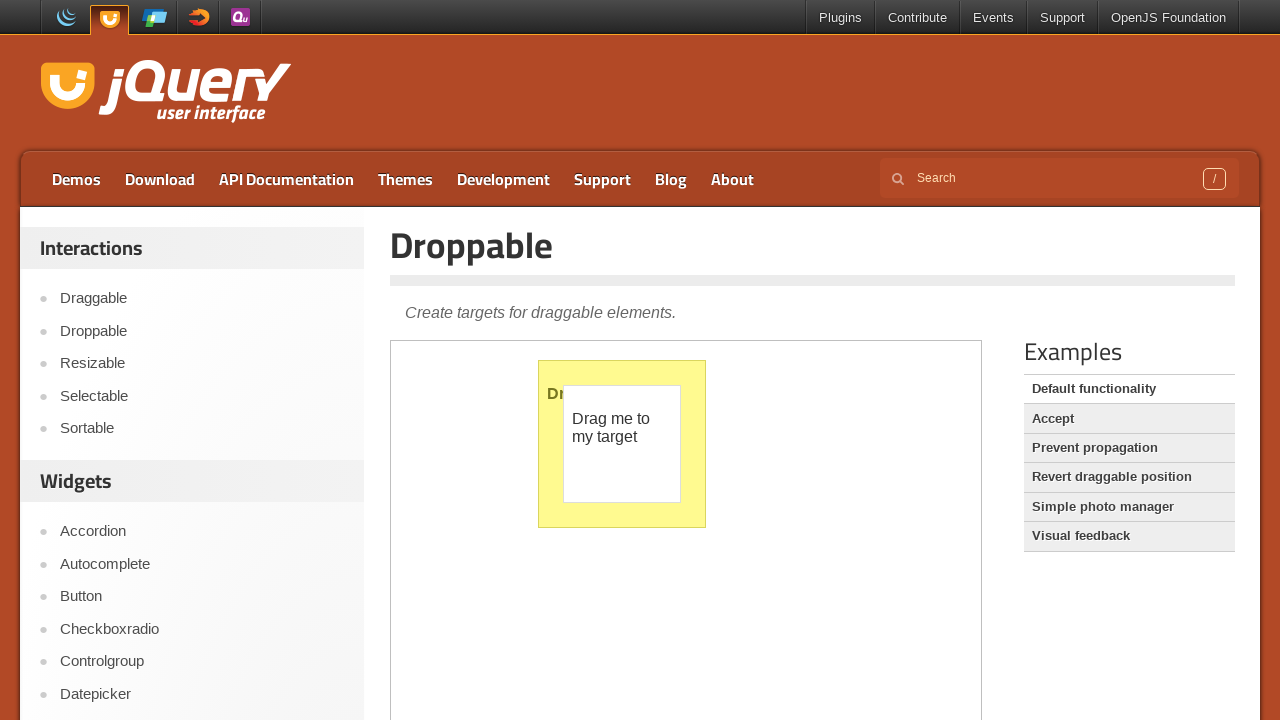

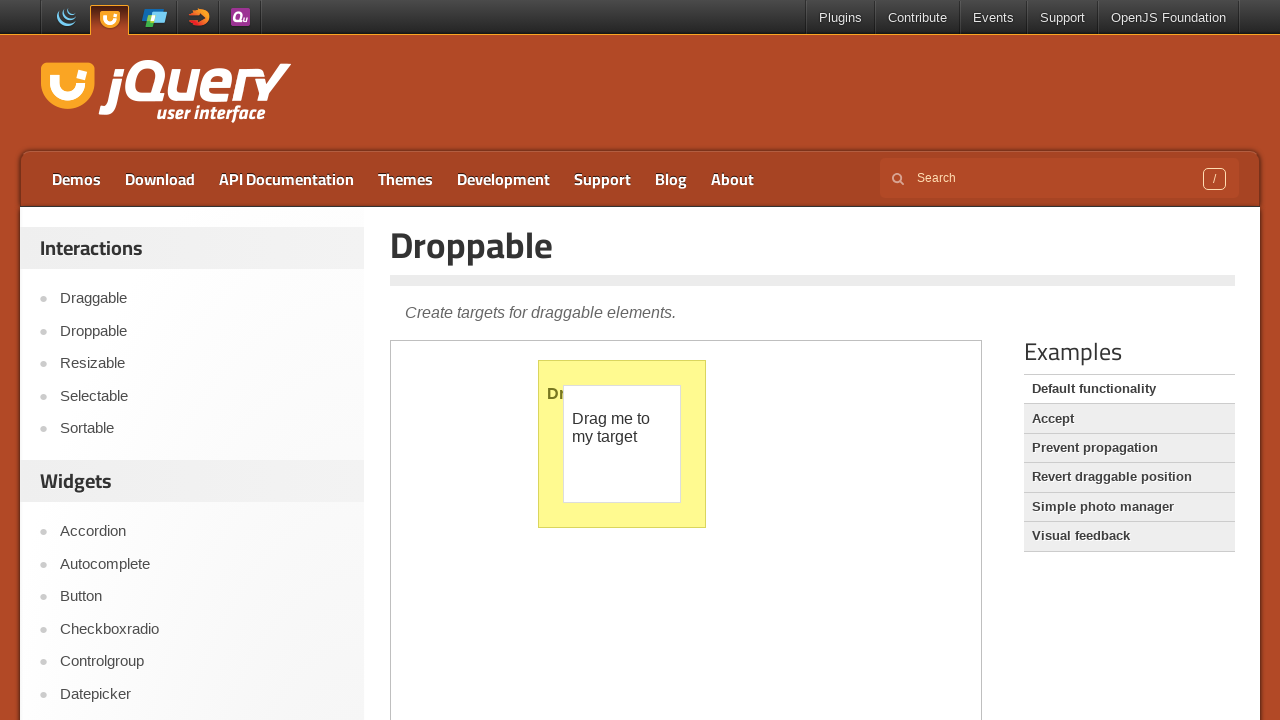